Tests file download functionality by clicking a download link and waiting for the download to complete.

Starting URL: https://www.selenium.dev/selenium/web/downloads/download.html

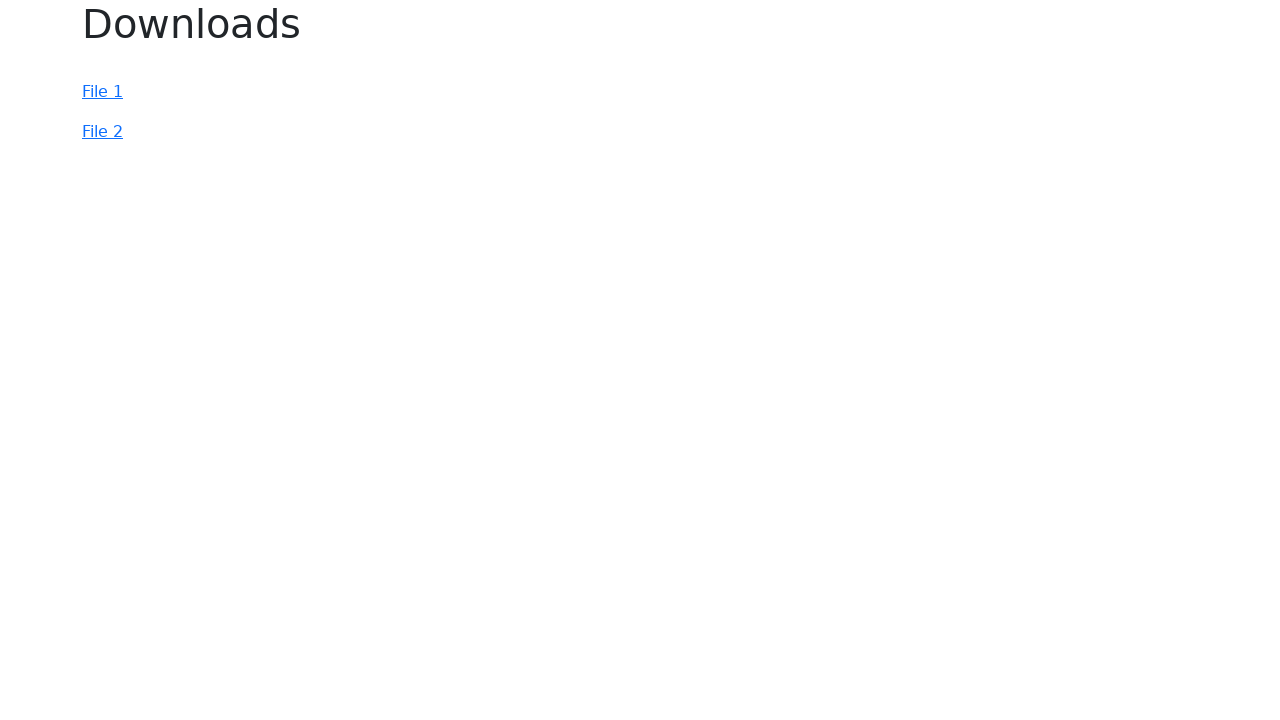

Clicked download link for file-2 at (102, 132) on #file-2
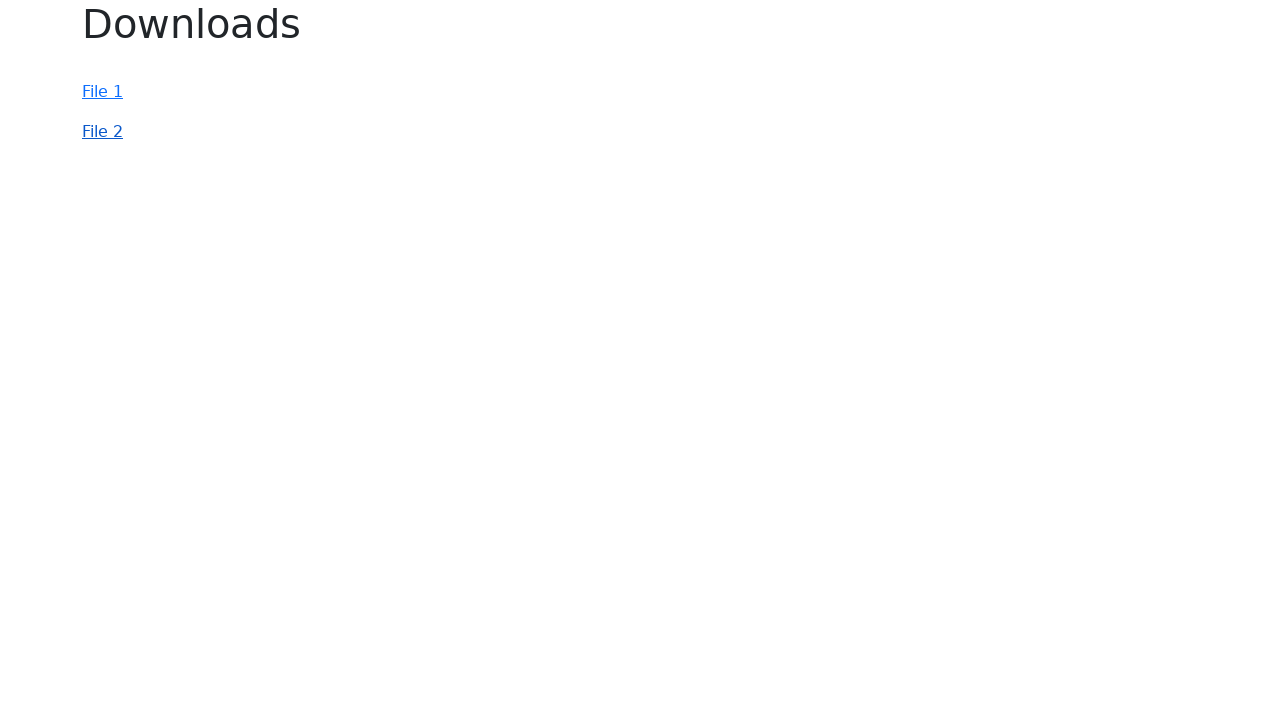

File download initiated and completed at (102, 132) on #file-2
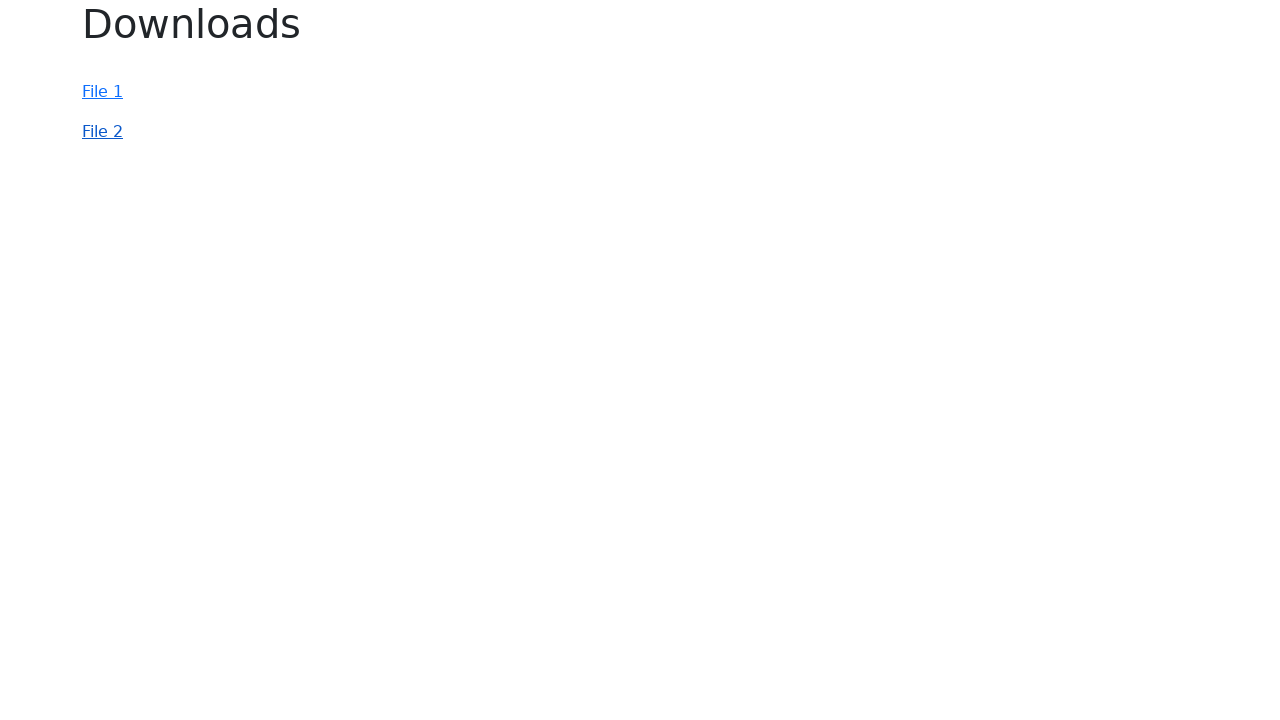

Download object retrieved from download context
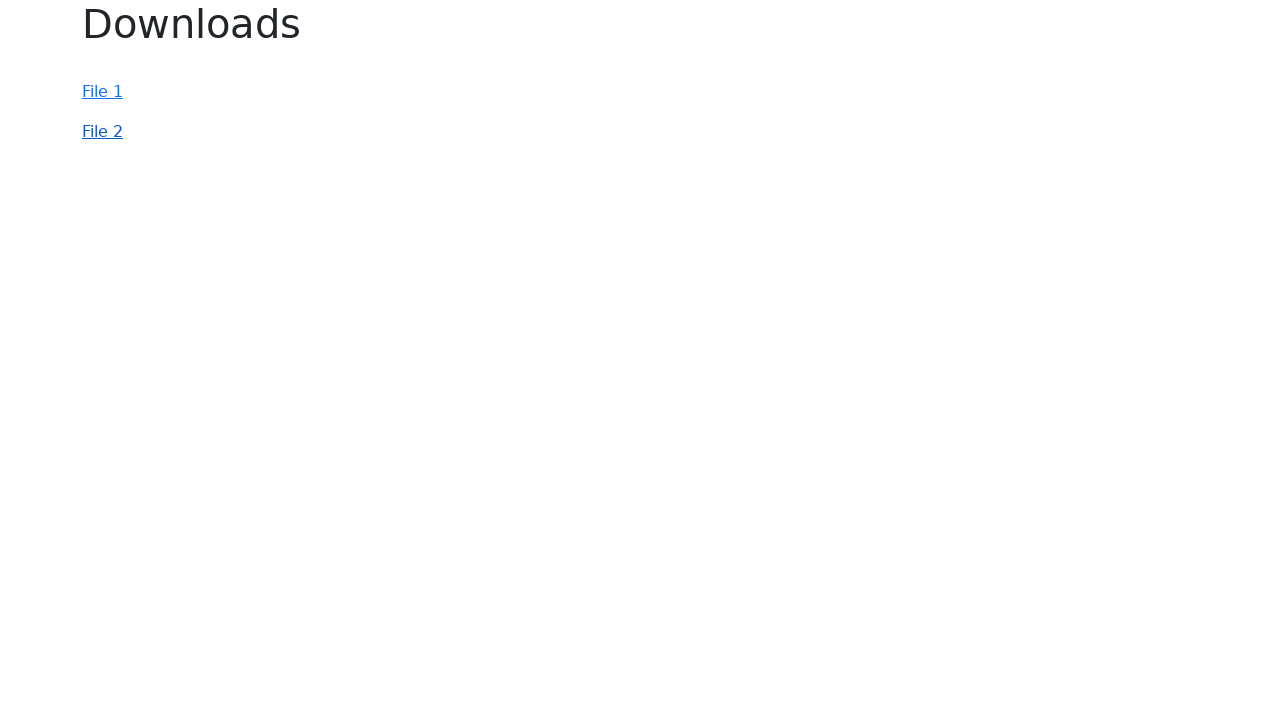

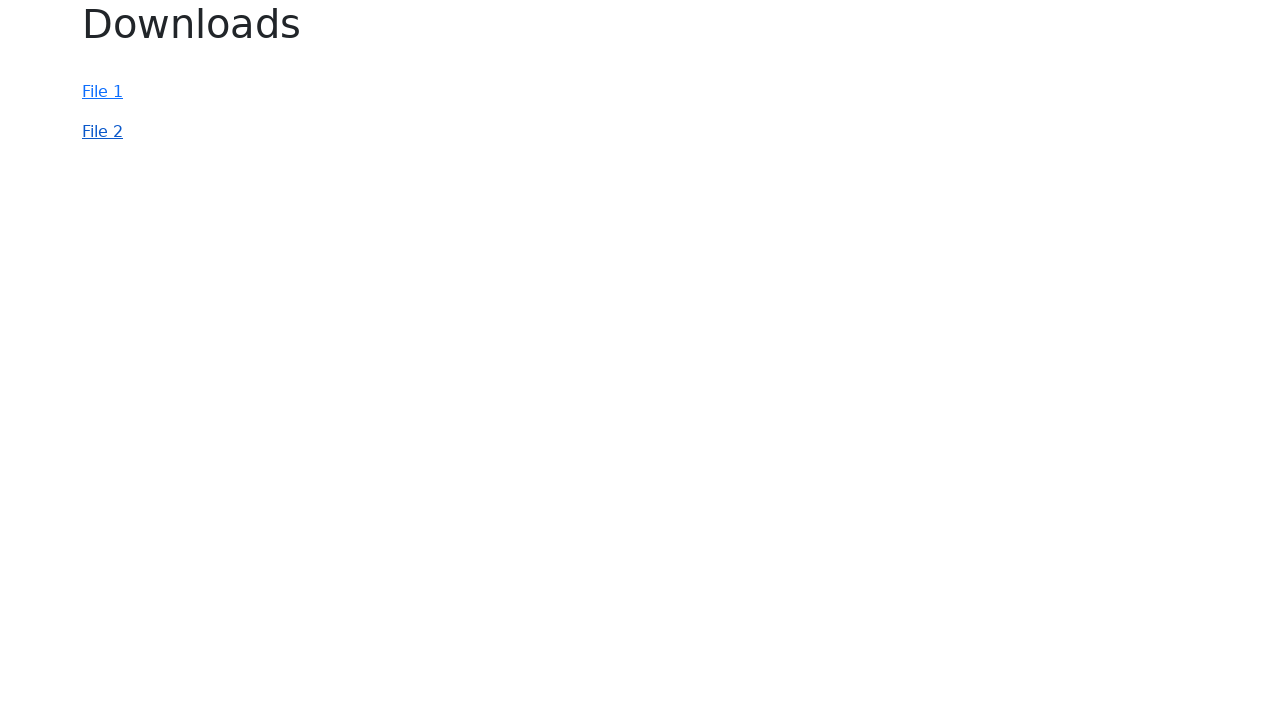